Tests that a todo item is removed when edited with an empty string

Starting URL: https://demo.playwright.dev/todomvc

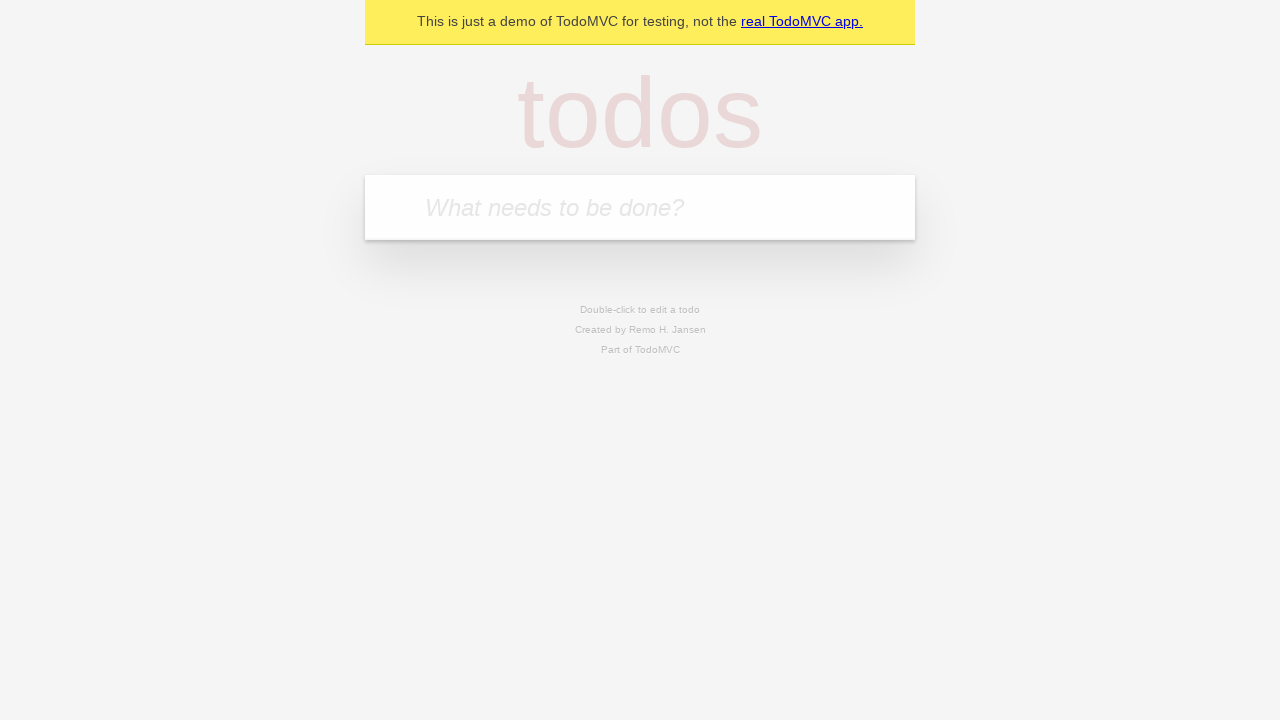

Filled todo input with 'buy some cheese' on internal:attr=[placeholder="What needs to be done?"i]
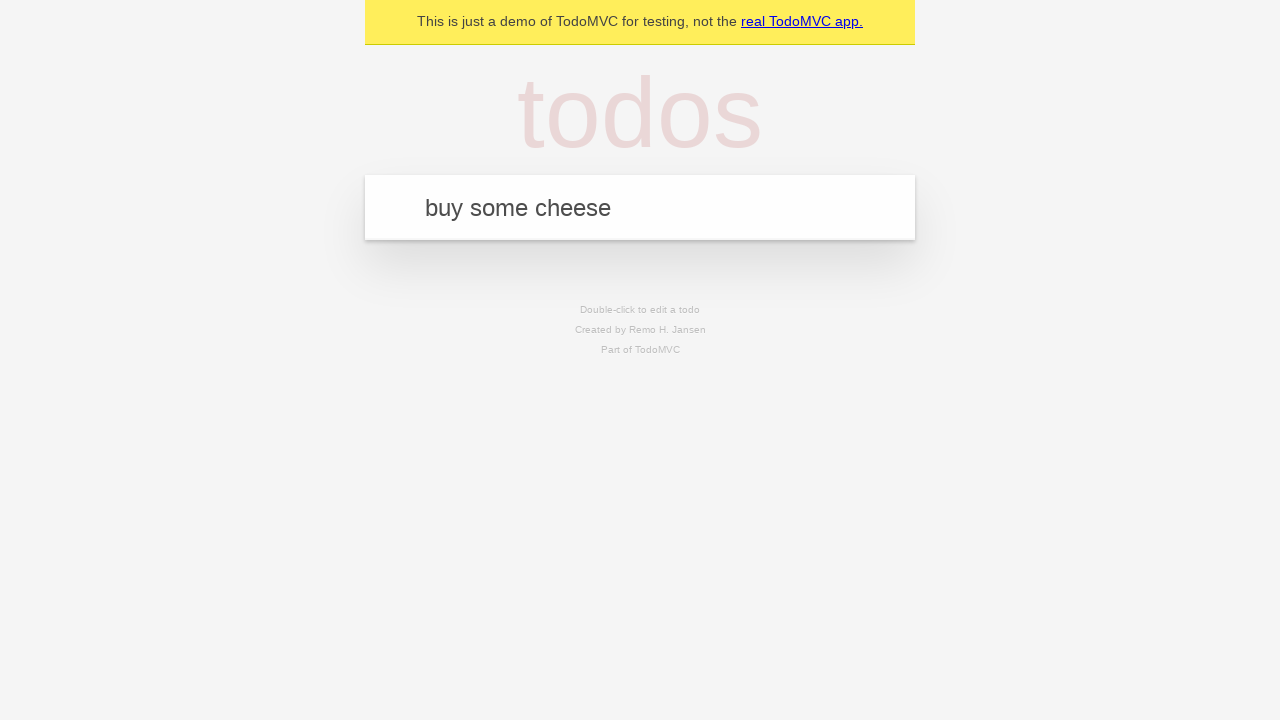

Pressed Enter to add first todo item on internal:attr=[placeholder="What needs to be done?"i]
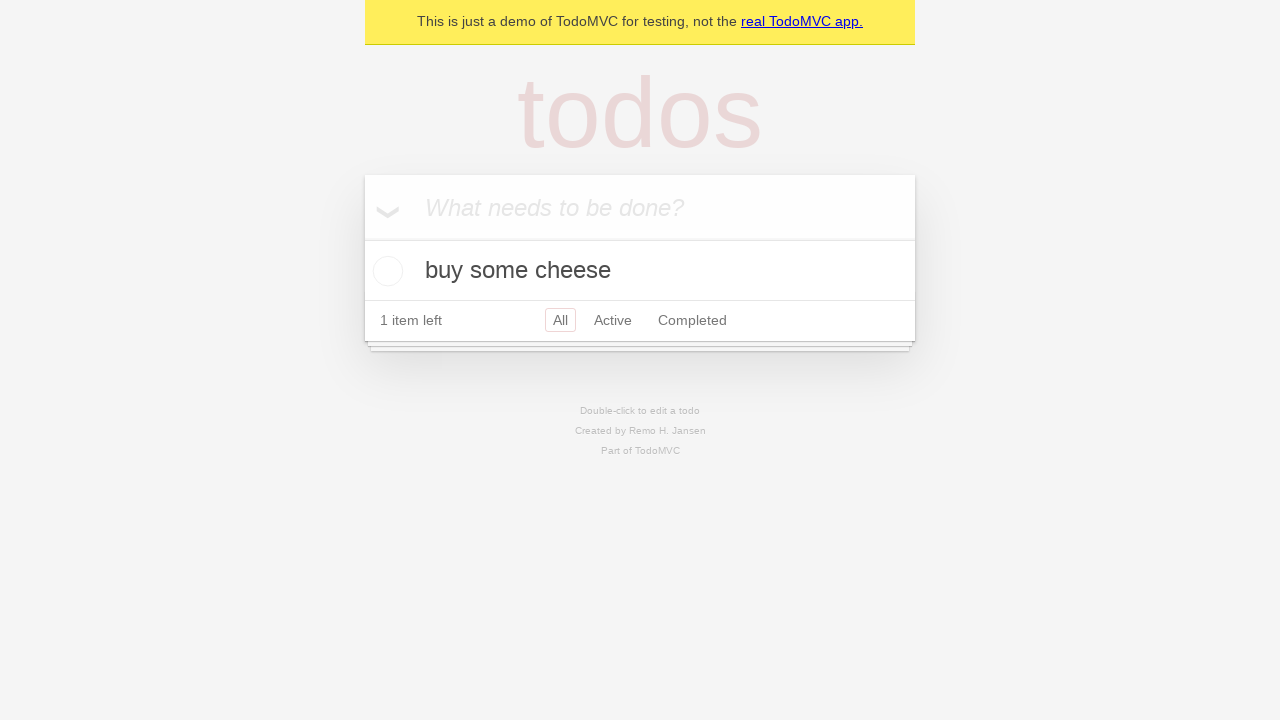

Filled todo input with 'feed the cat' on internal:attr=[placeholder="What needs to be done?"i]
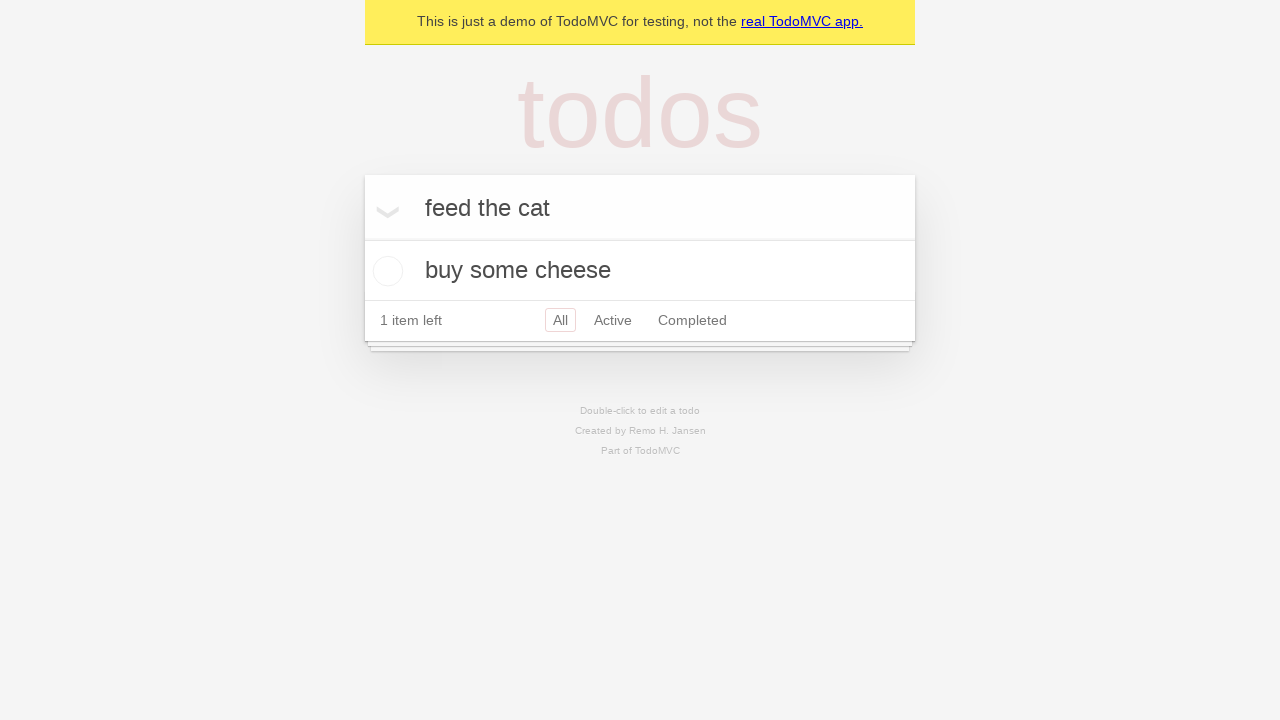

Pressed Enter to add second todo item on internal:attr=[placeholder="What needs to be done?"i]
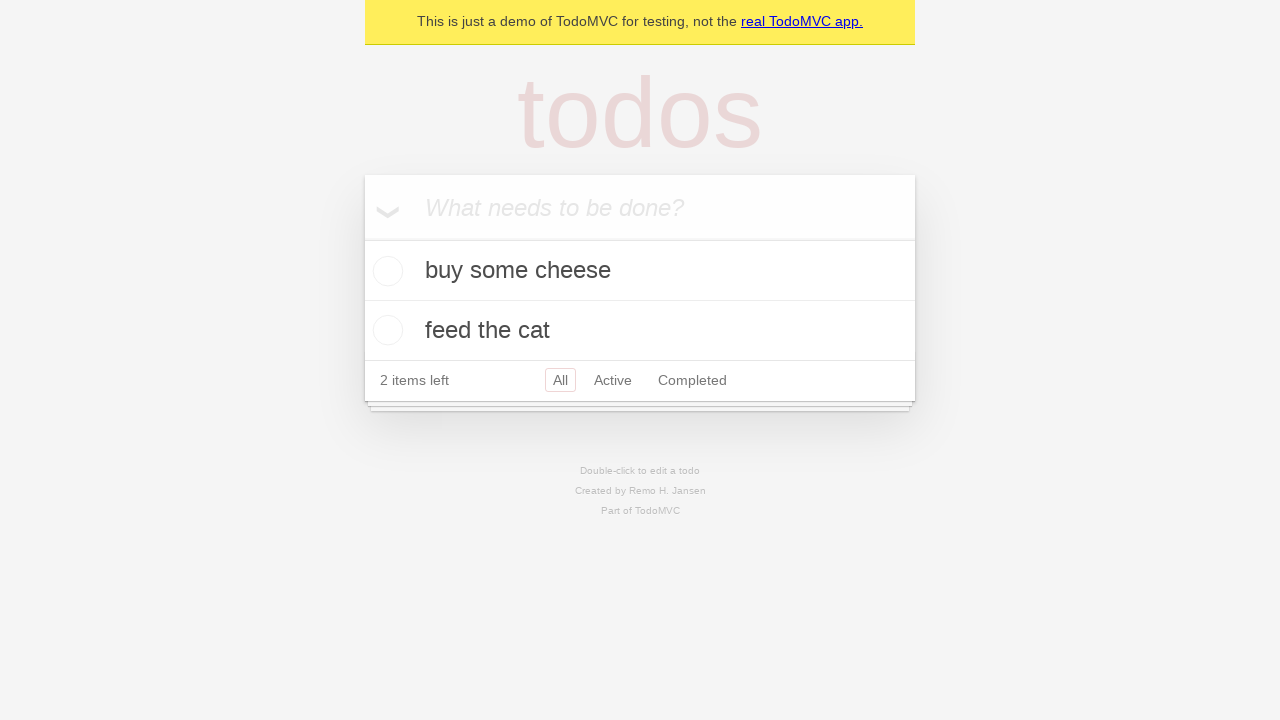

Filled todo input with 'book a doctors appointment' on internal:attr=[placeholder="What needs to be done?"i]
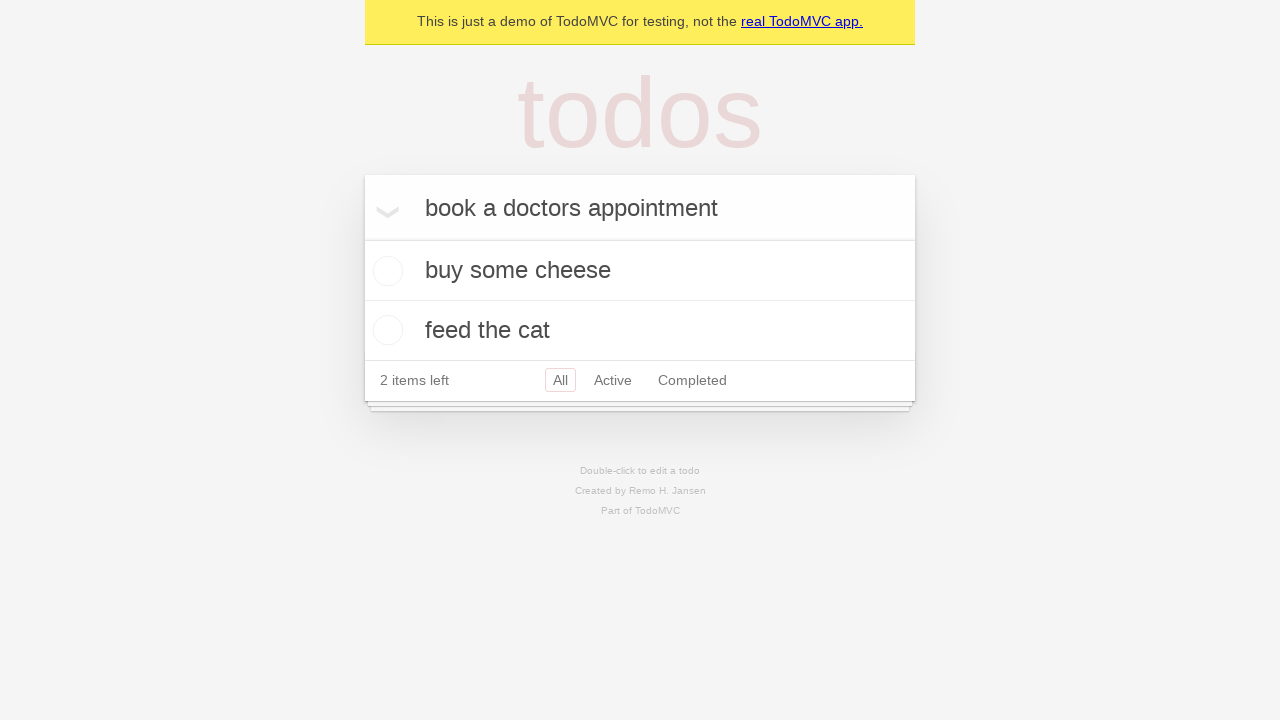

Pressed Enter to add third todo item on internal:attr=[placeholder="What needs to be done?"i]
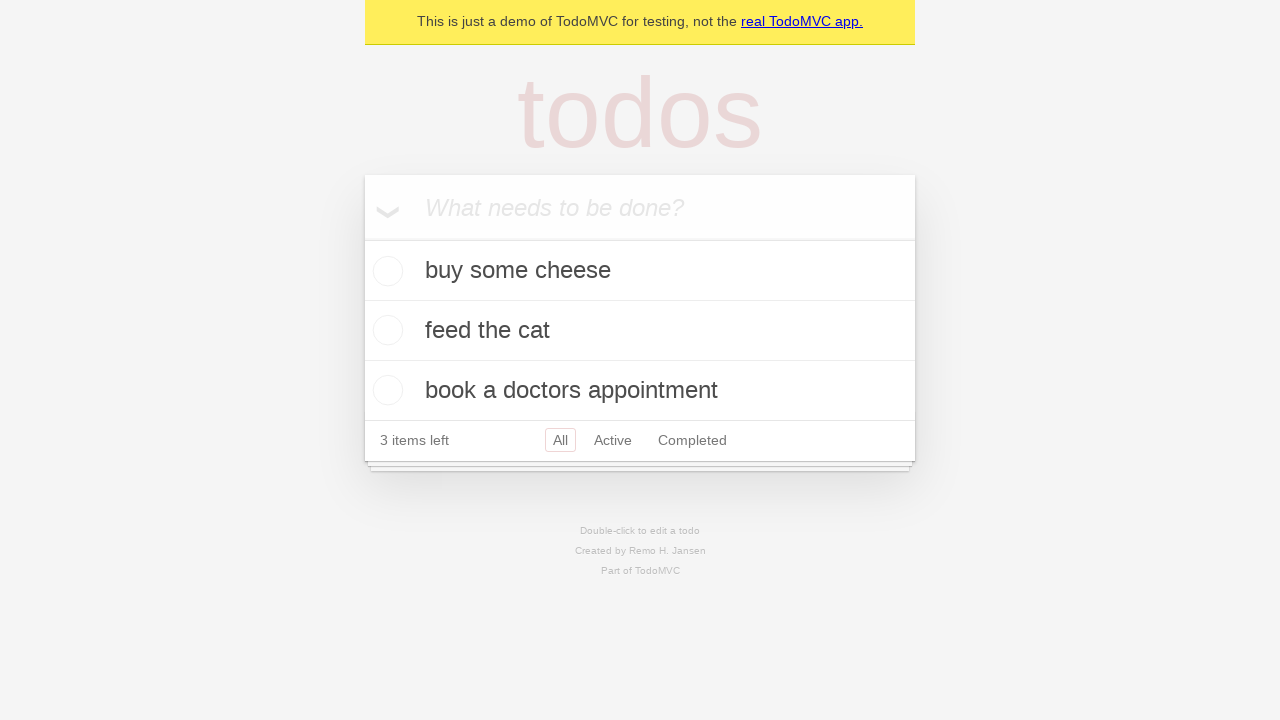

Double-clicked second todo item to enter edit mode at (640, 331) on internal:testid=[data-testid="todo-item"s] >> nth=1
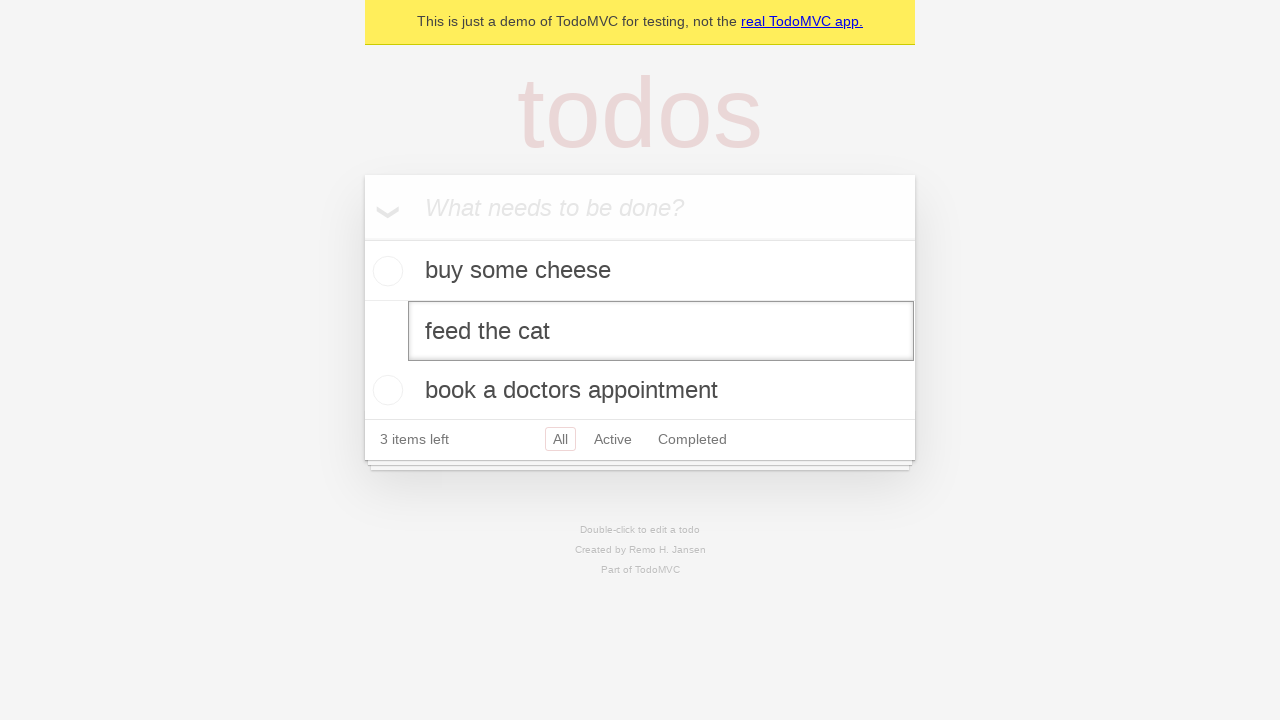

Cleared text in edit field for second todo item on internal:testid=[data-testid="todo-item"s] >> nth=1 >> internal:role=textbox[nam
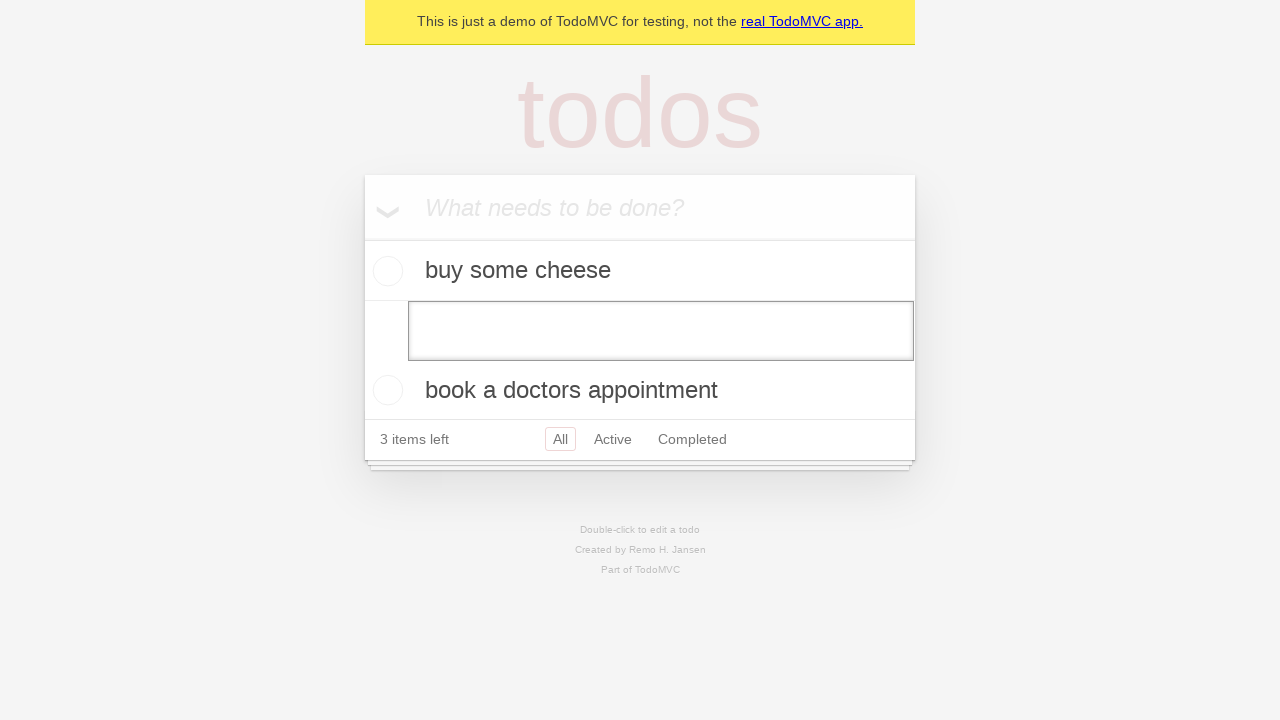

Pressed Enter to confirm empty edit, removing the todo item on internal:testid=[data-testid="todo-item"s] >> nth=1 >> internal:role=textbox[nam
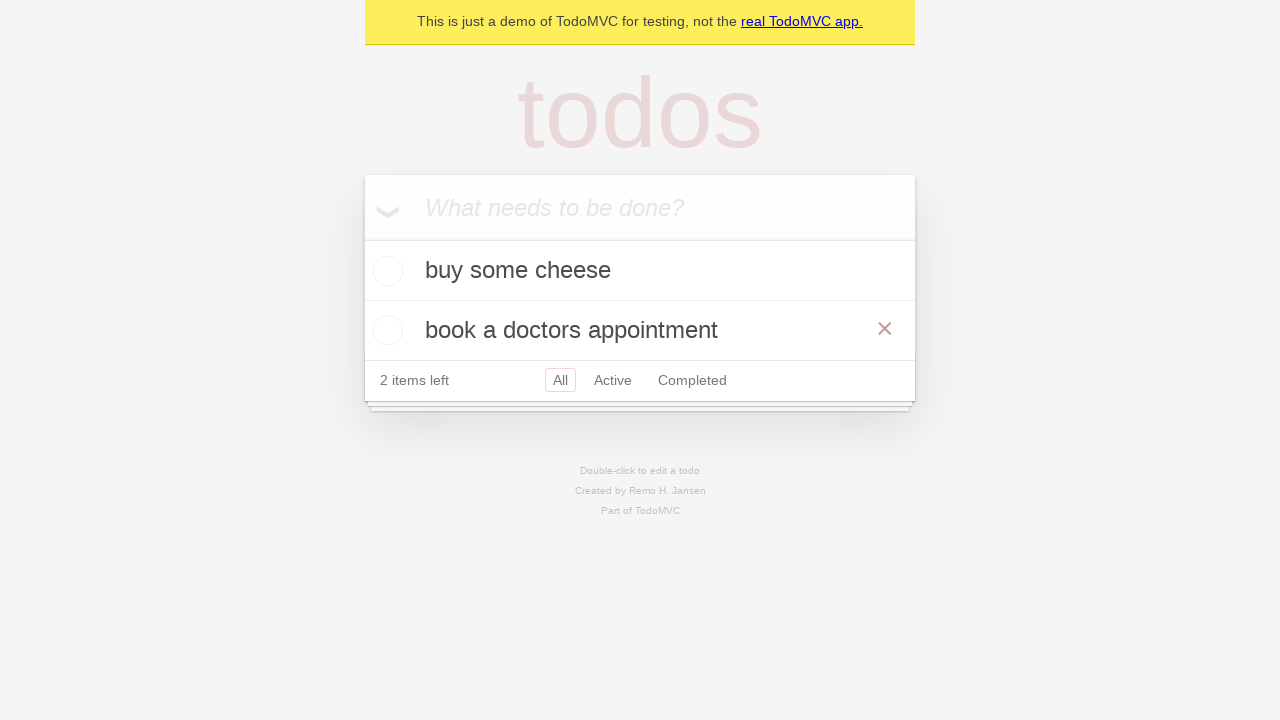

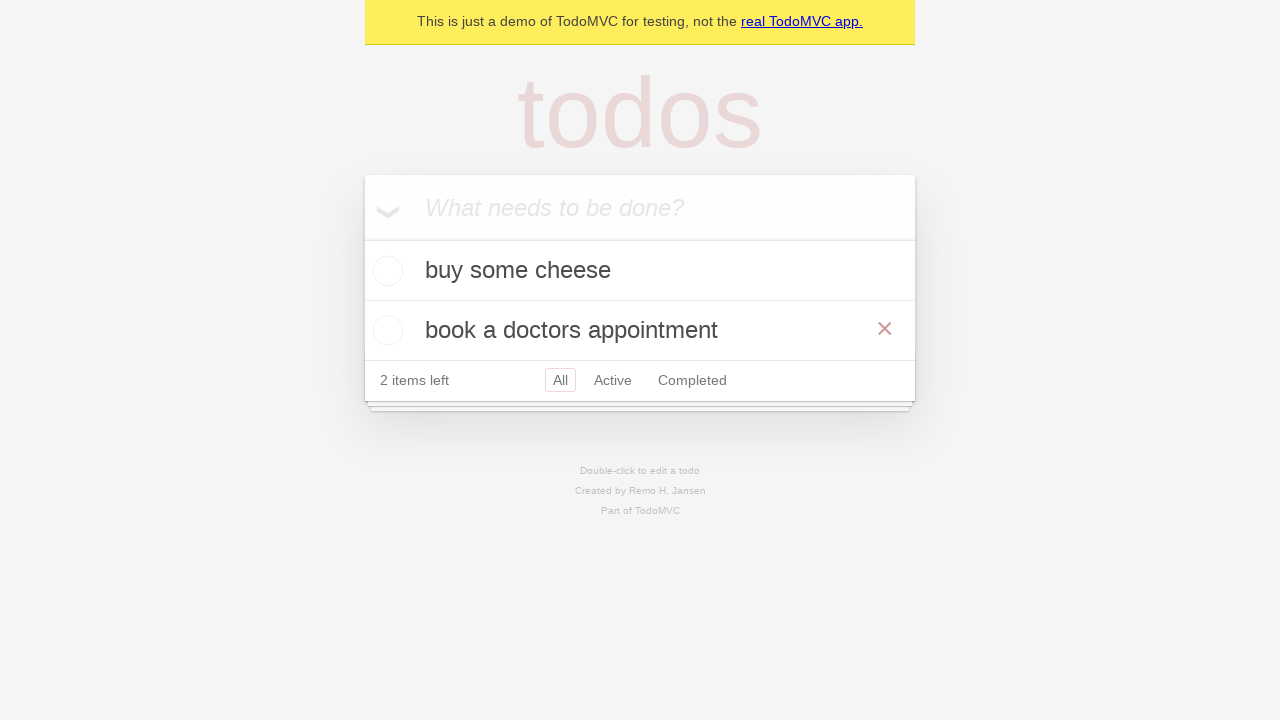